Opens the QA Click Academy practice page and verifies the page title

Starting URL: http://www.qaclickacademy.com/practice.php

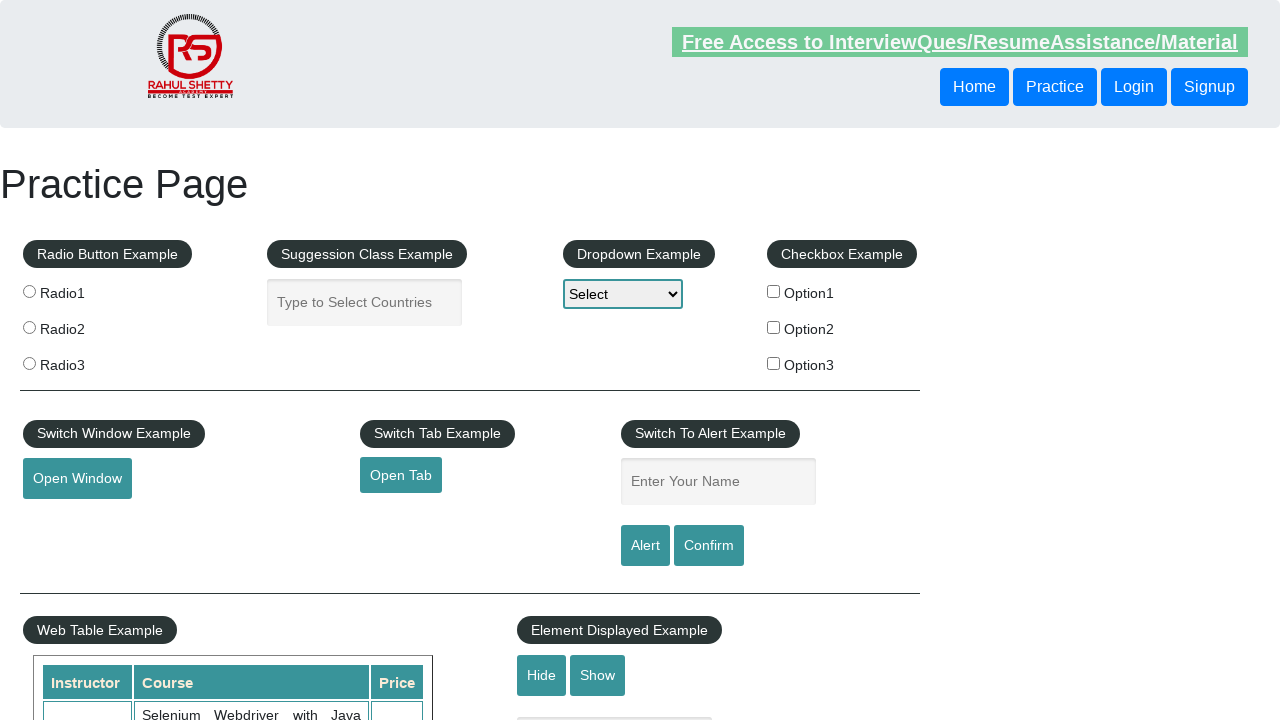

Retrieved and printed page title
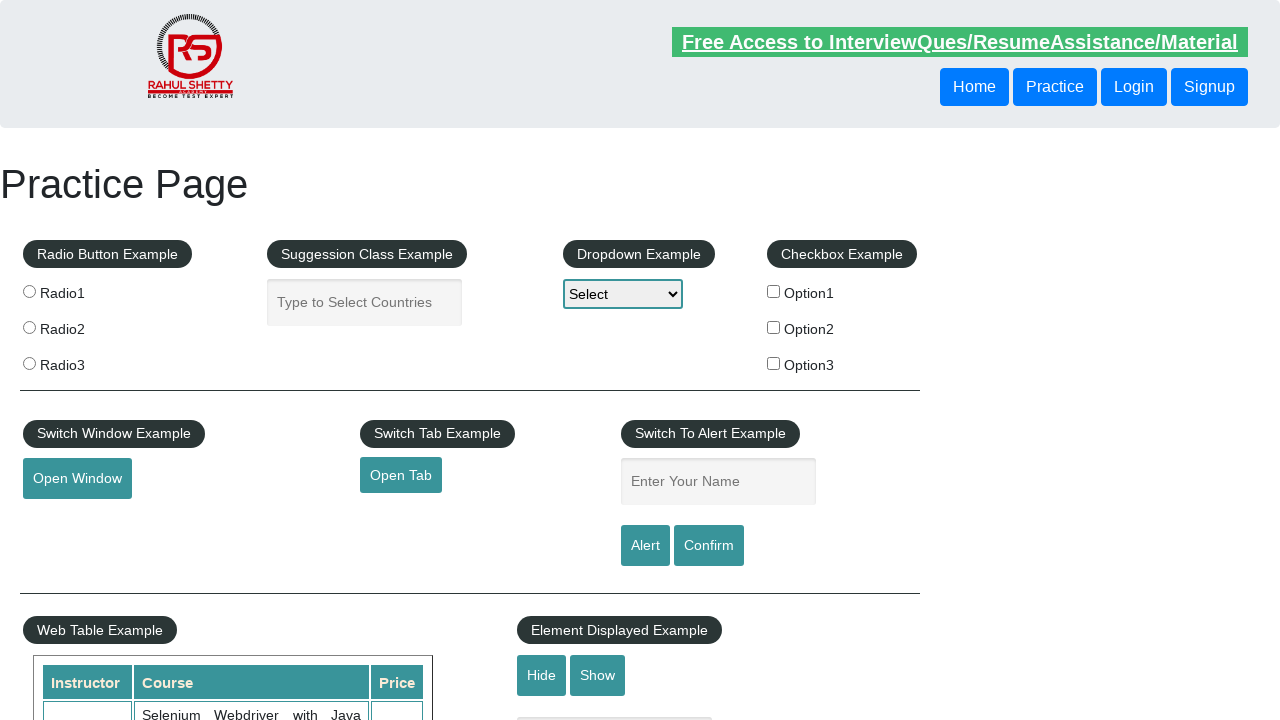

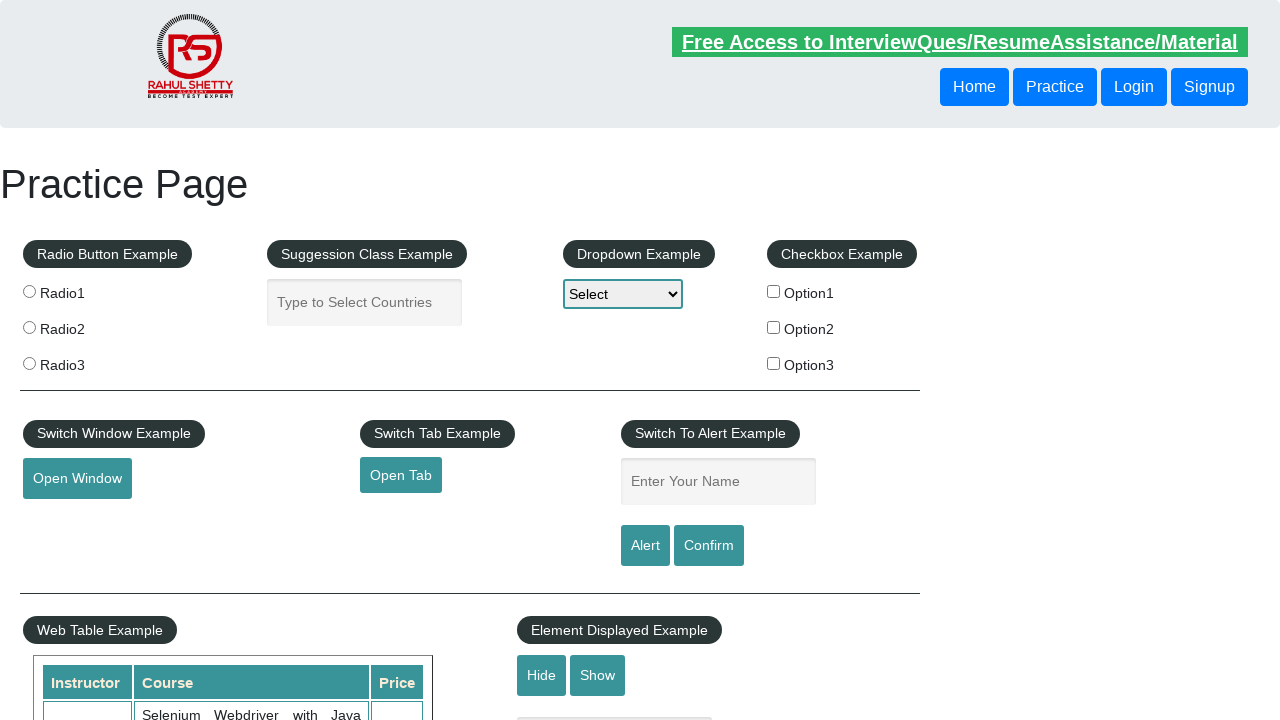